Tests the search functionality on a practice e-commerce page by typing a search query and verifying that the correct number of matching products are displayed

Starting URL: https://rahulshettyacademy.com/seleniumPractise/#

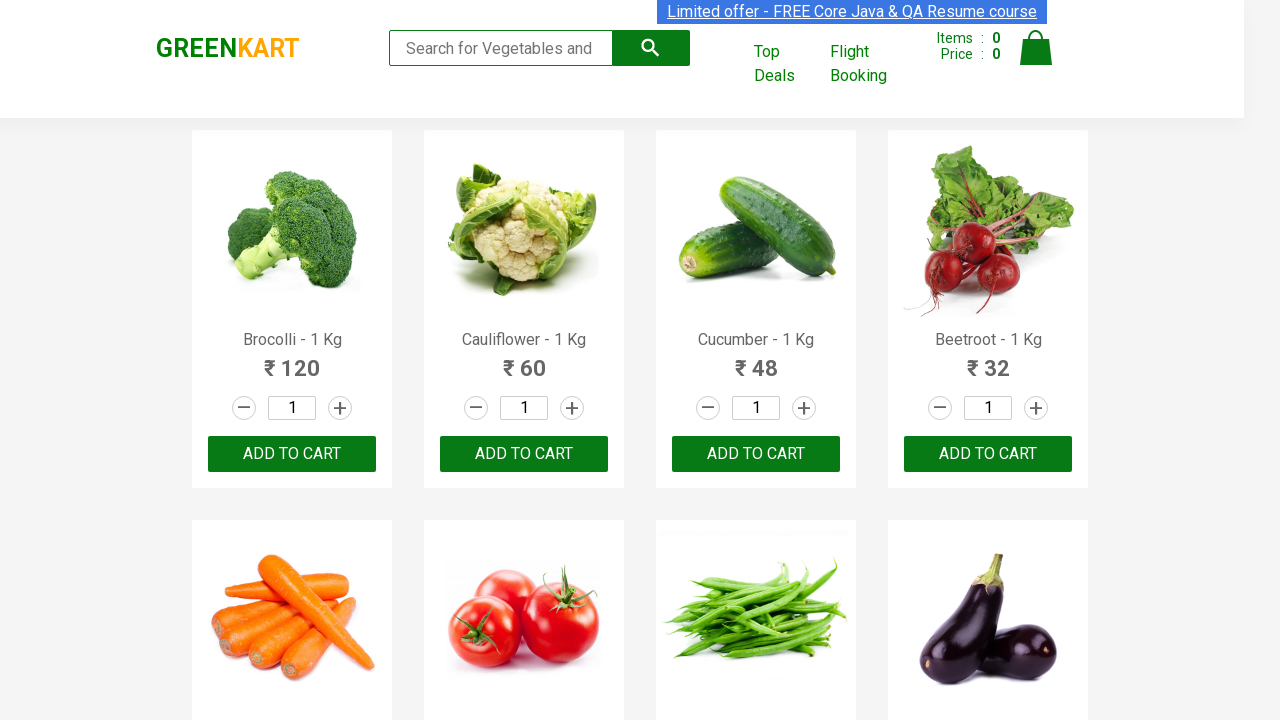

Filled search field with 'ca' on .search-keyword
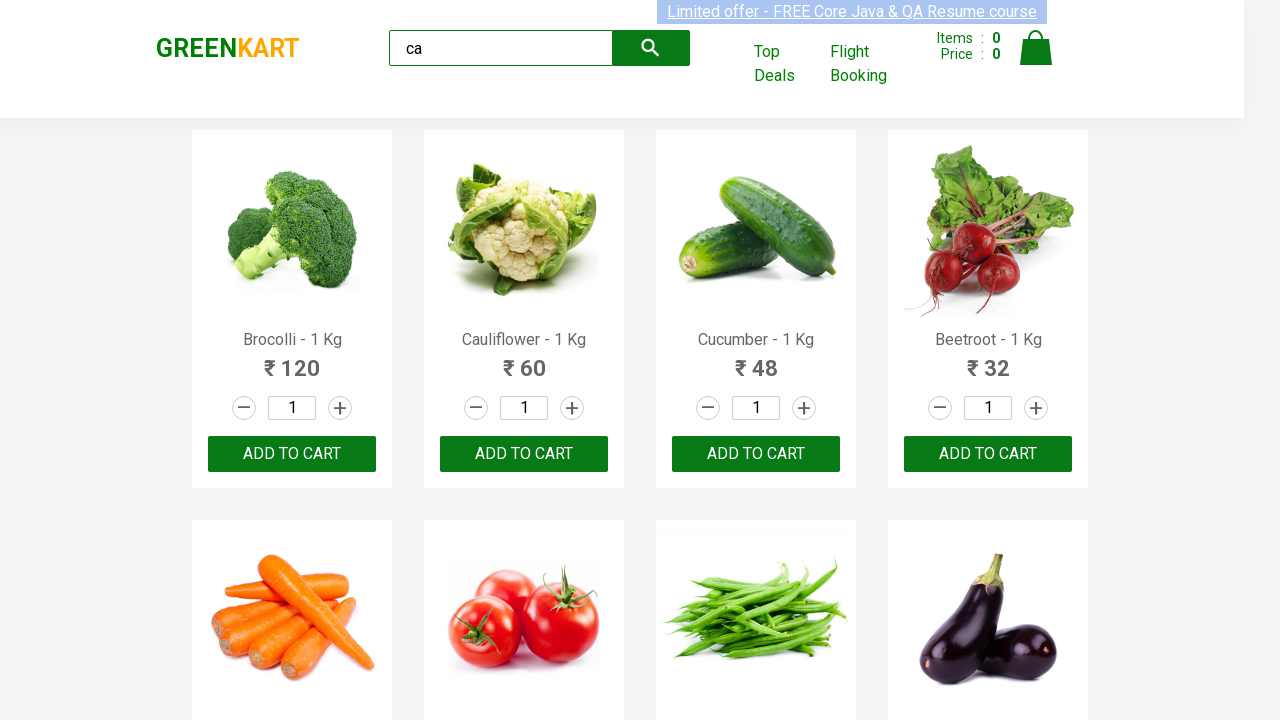

Waited 2000ms for products to filter
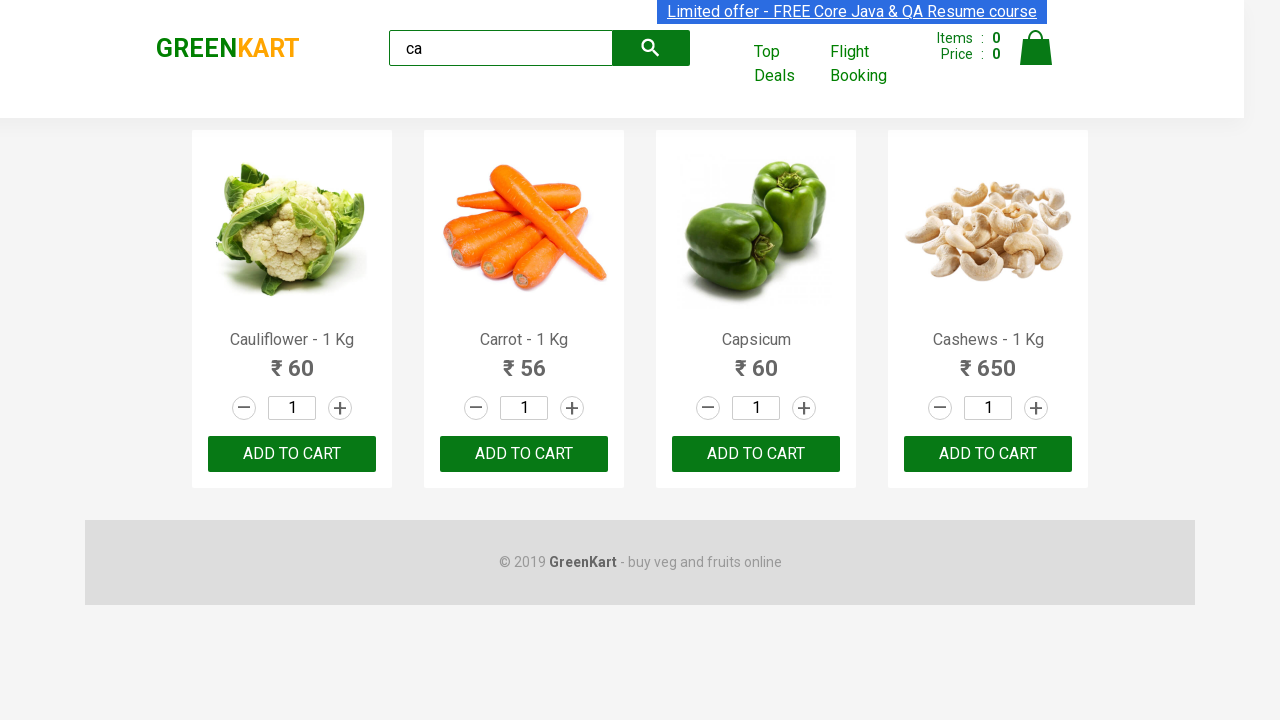

Located all visible products
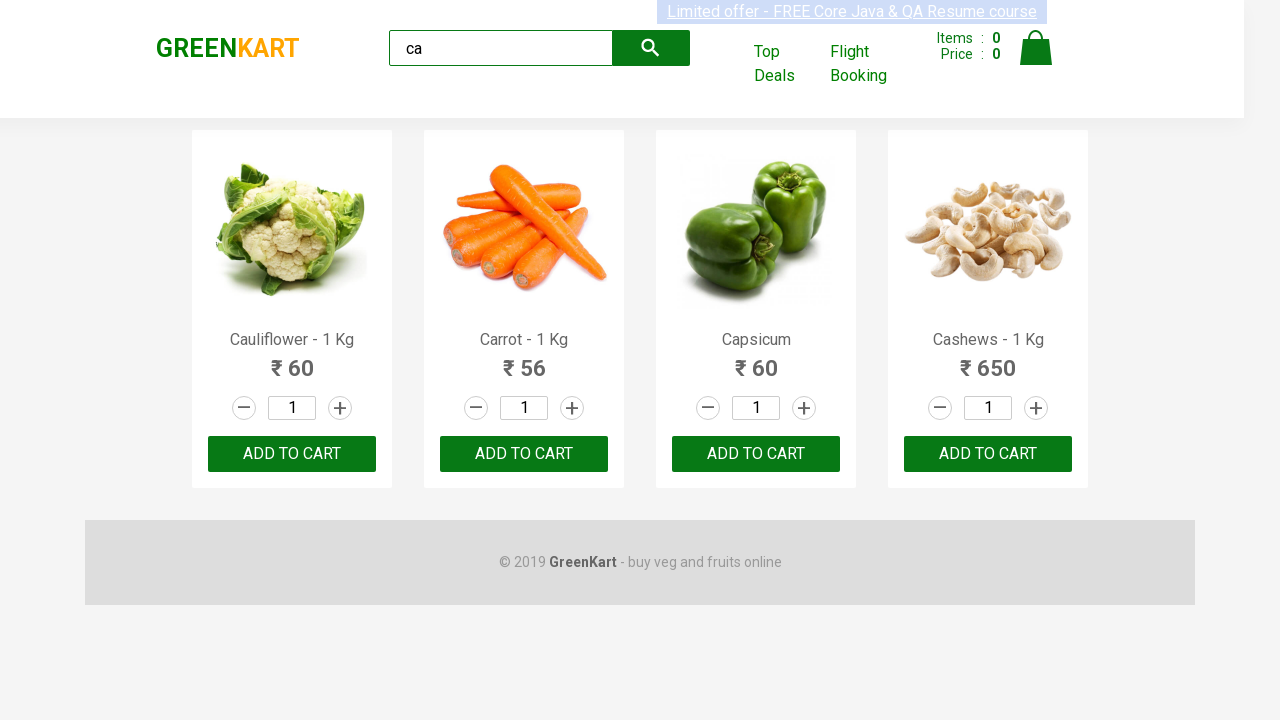

Verified that 4 products are displayed matching search query 'ca'
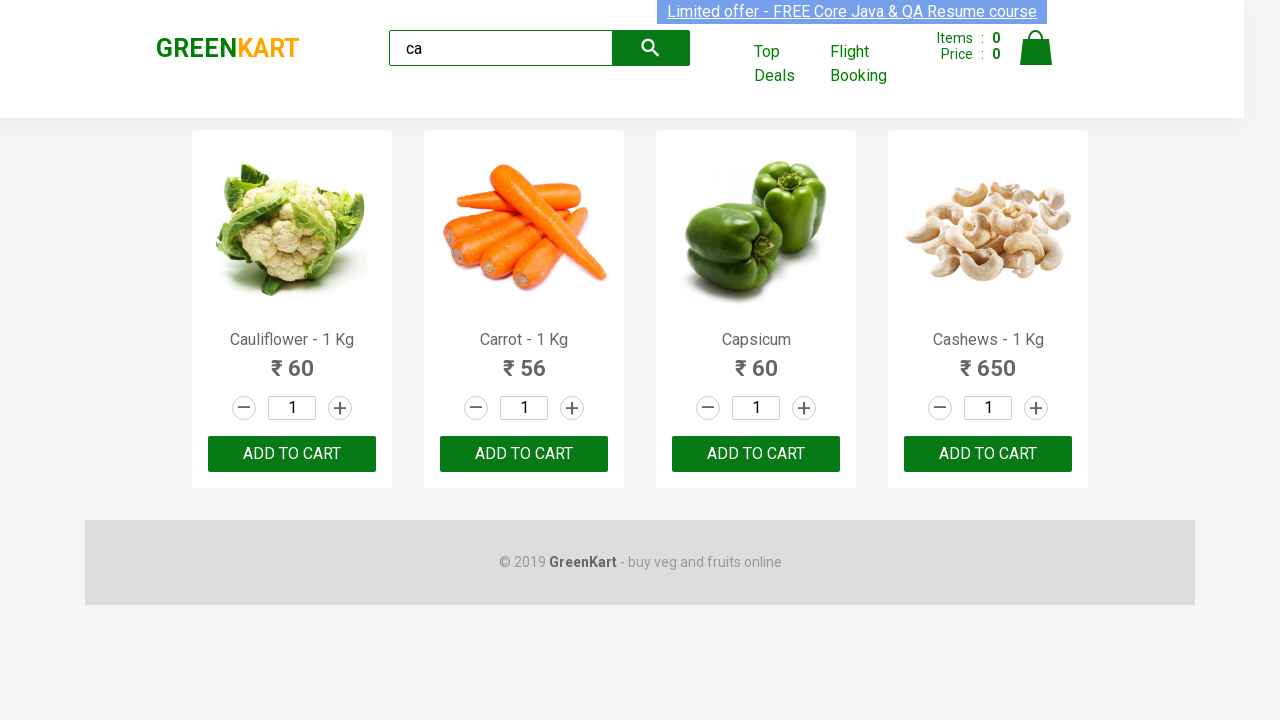

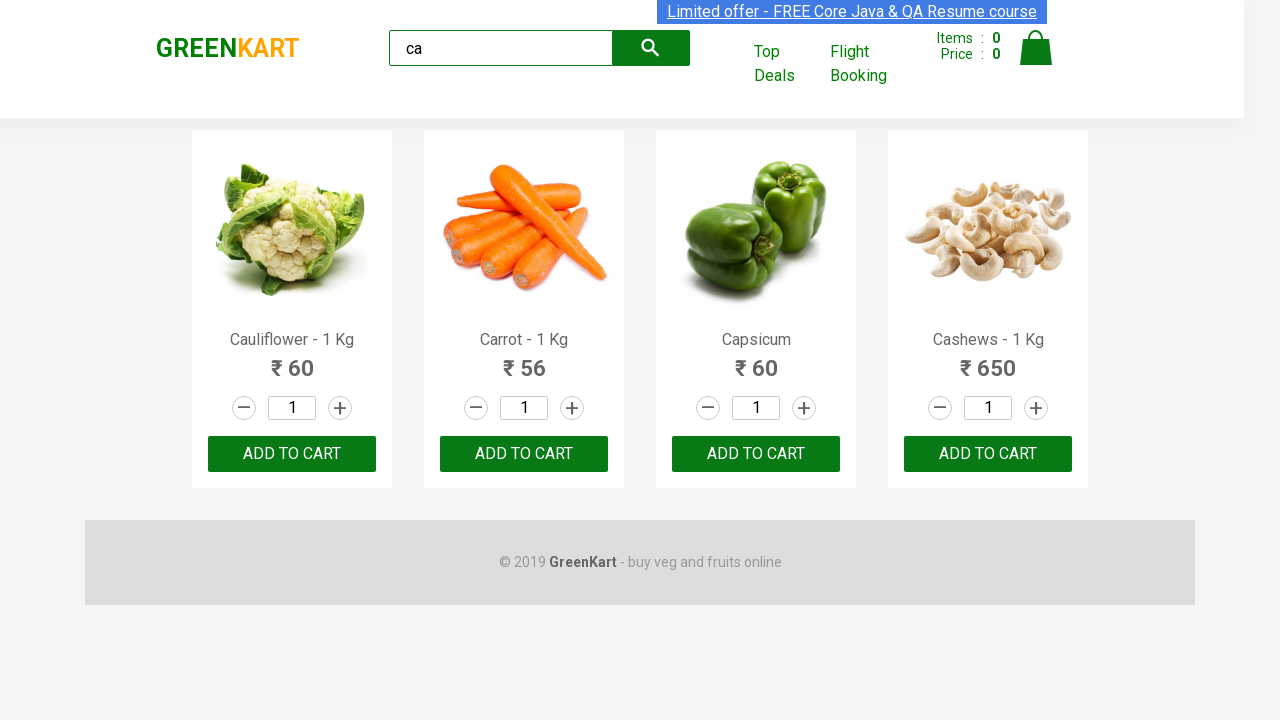